Clicks the first dark color element and verifies the cross icon appears on it

Starting URL: https://4knort.github.io/colorizr

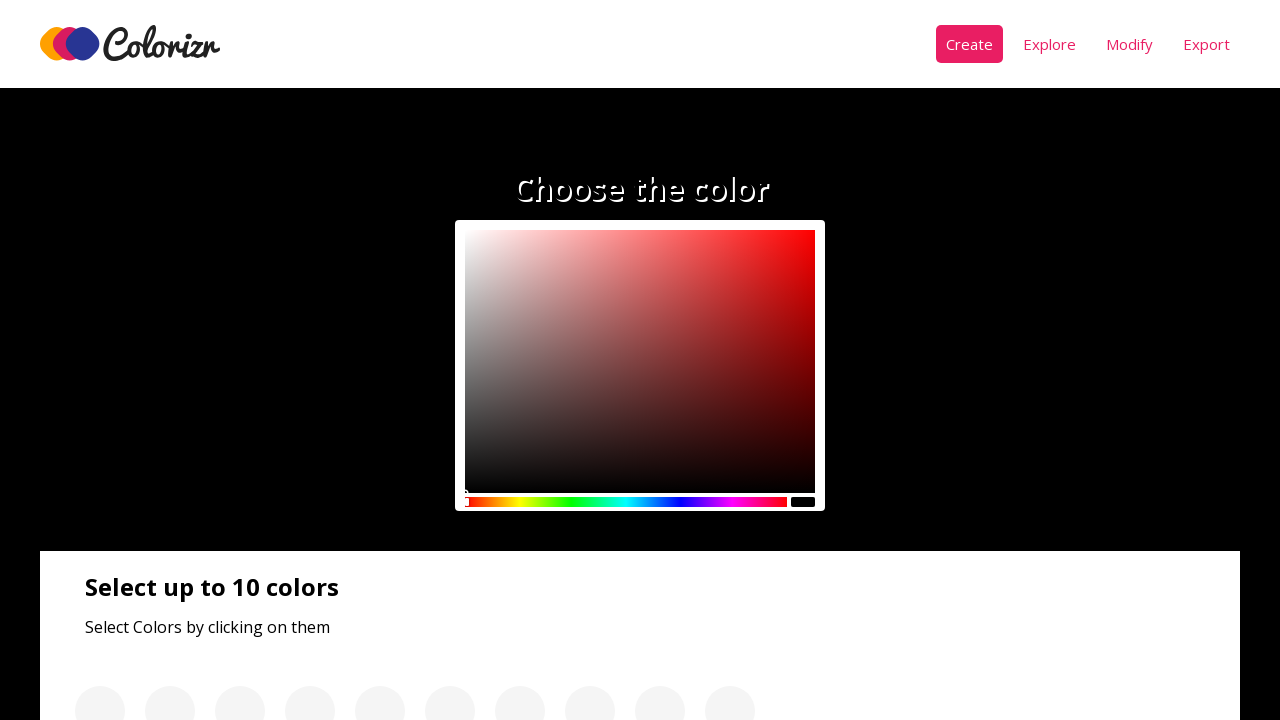

Clicked the first element in the dark colors panel at (132, 360) on div:nth-child(3) > .panel__colors > div >> nth=0
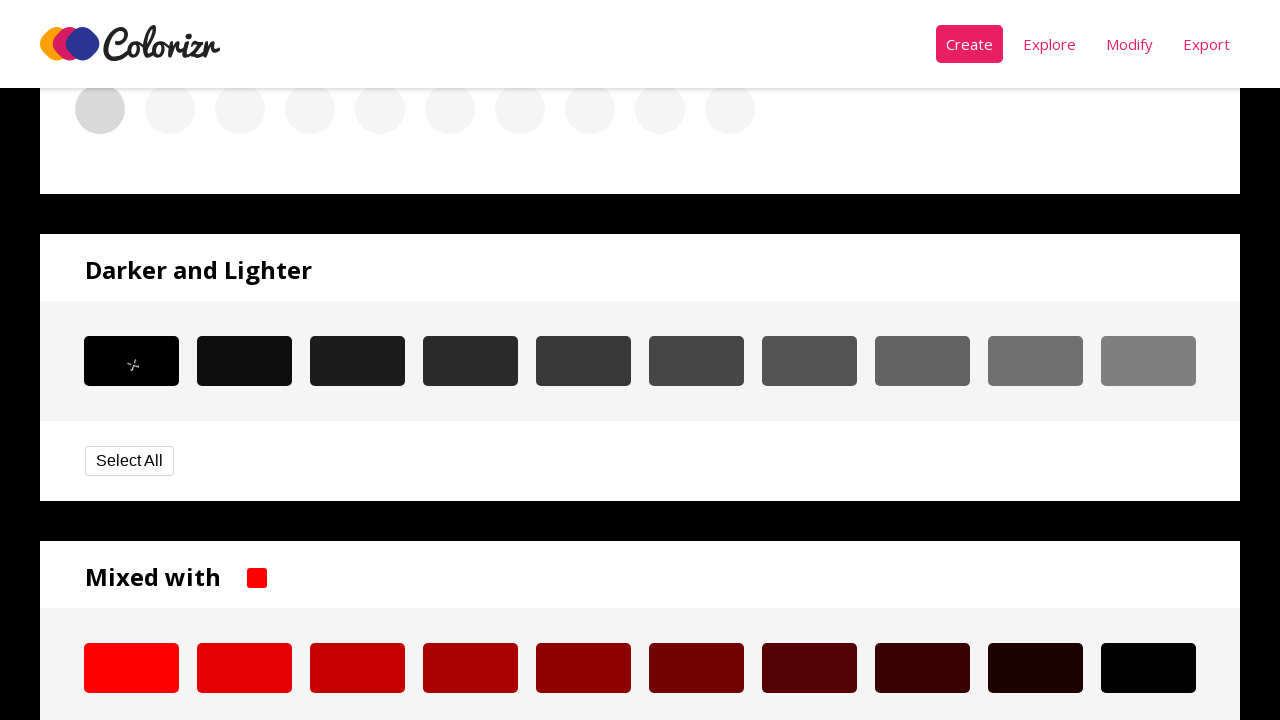

Waited 1 second for UI updates
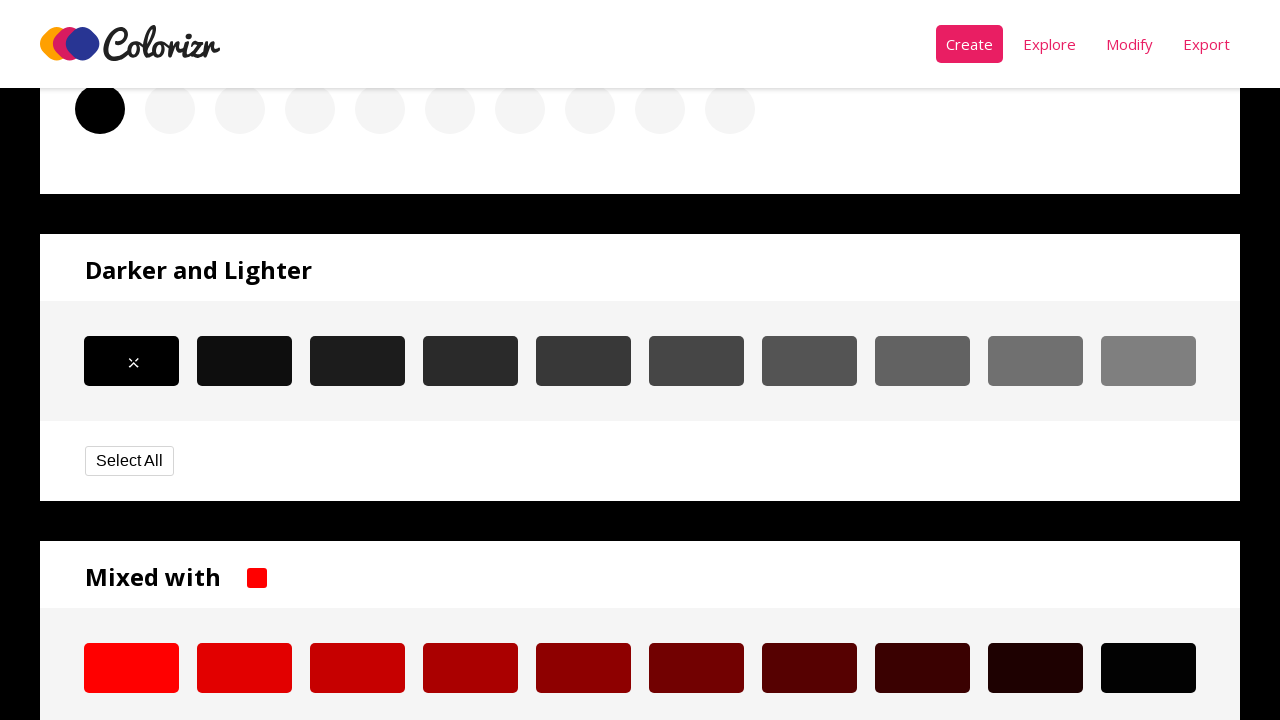

Located the cross icon element
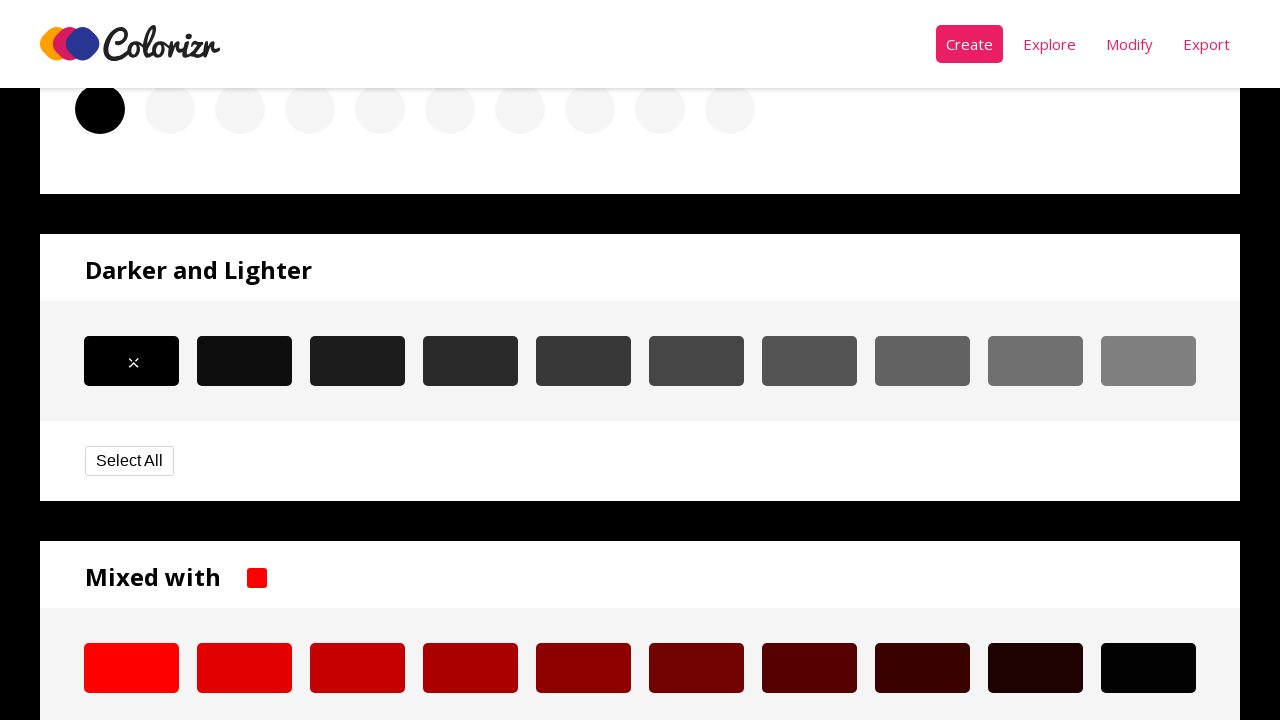

Evaluated display property of cross icon
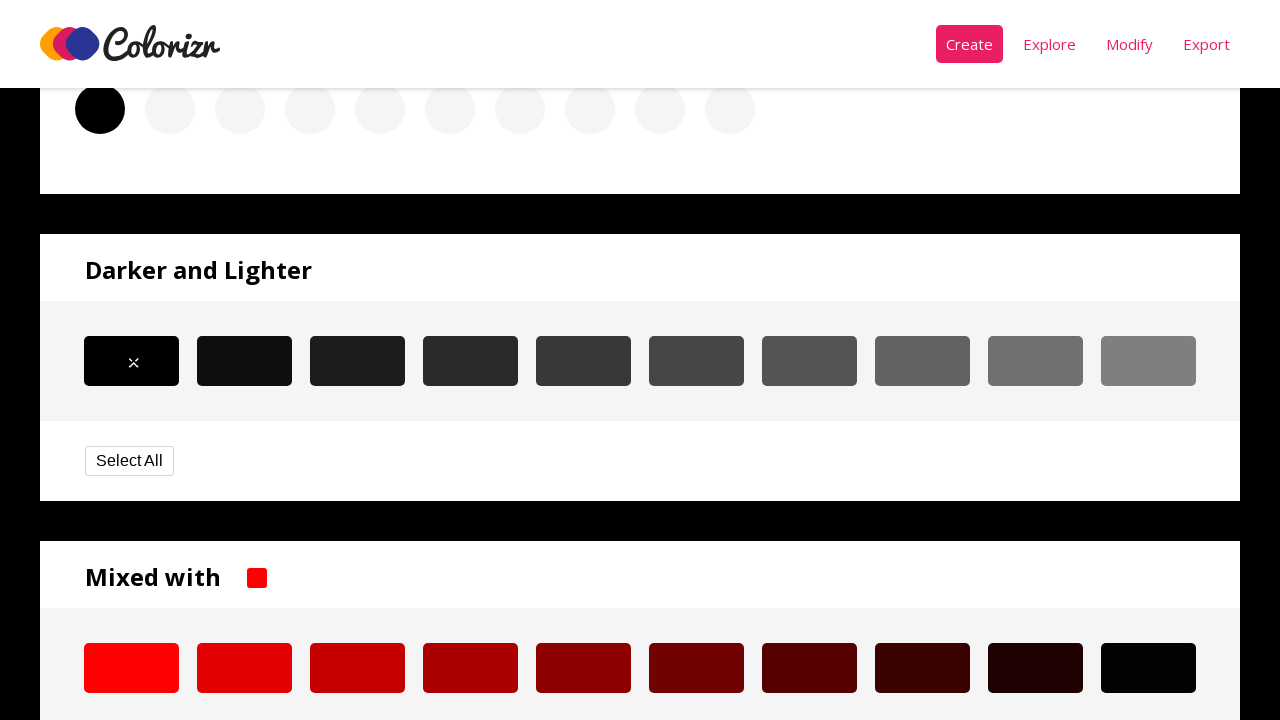

Verified that cross icon is visible (display property is 'block')
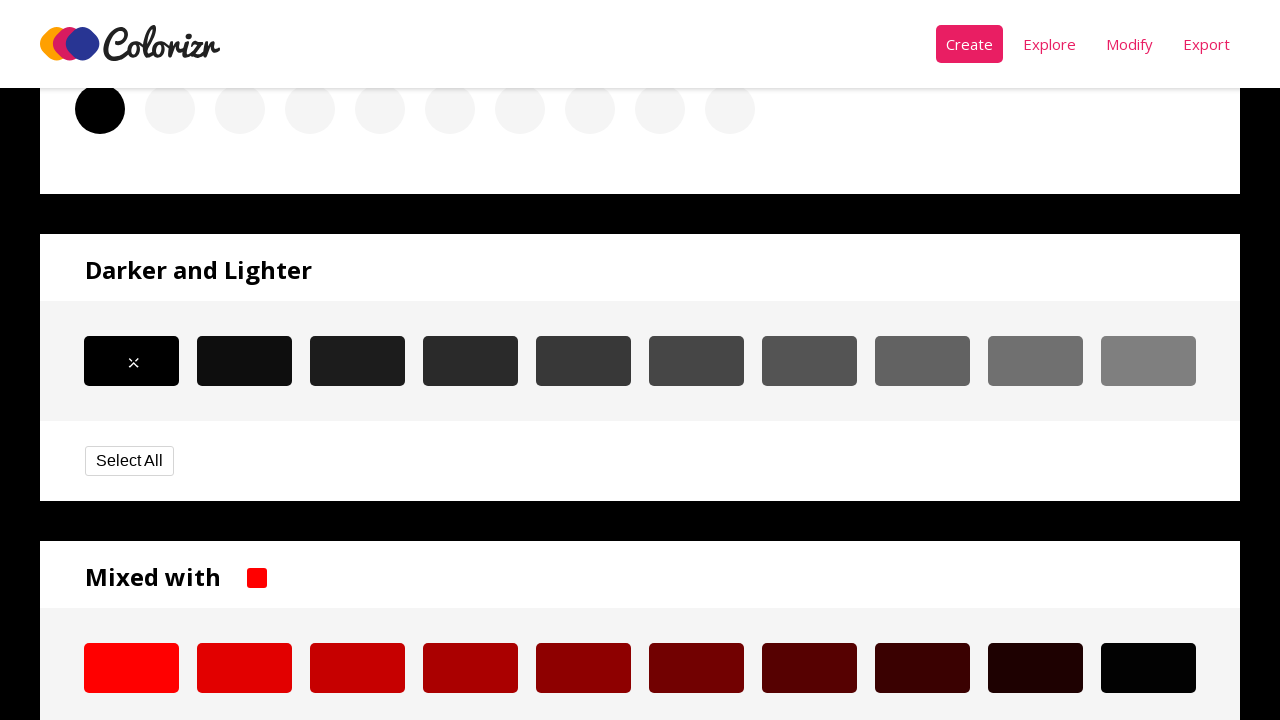

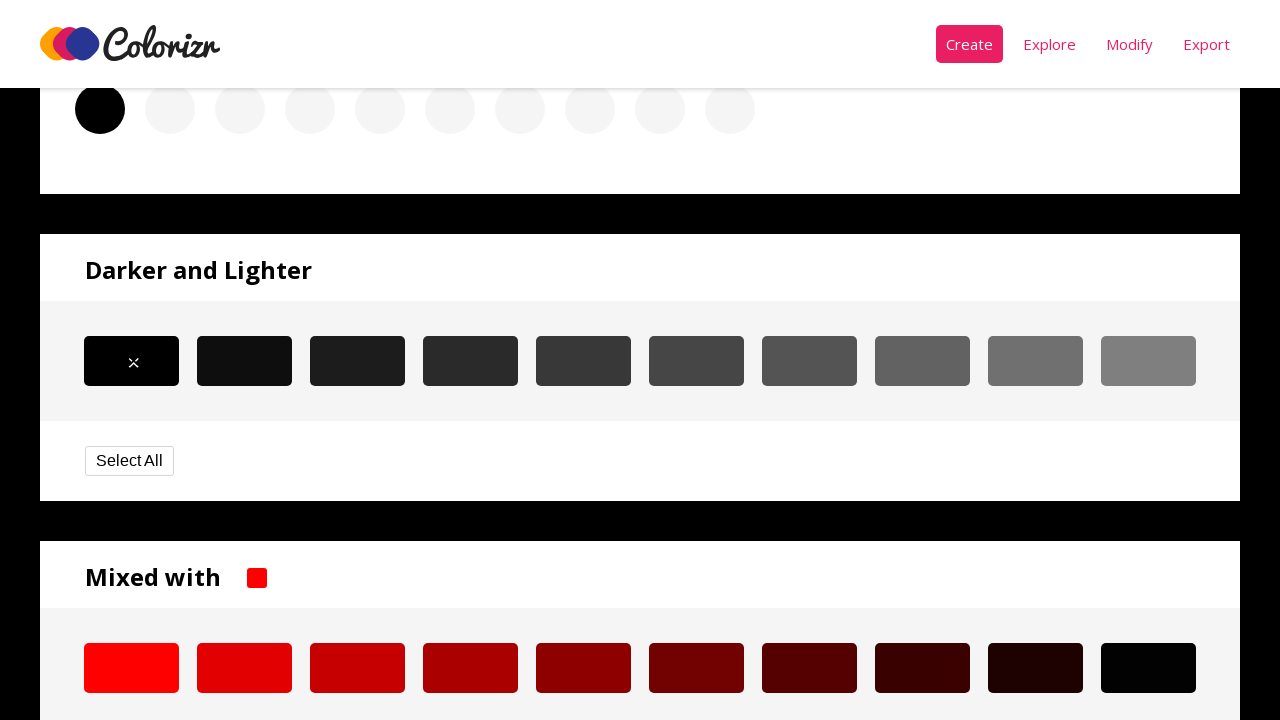